Tests adding a todo item with special symbols and verifying it displays correctly

Starting URL: https://todomvc.com/examples/react/dist/

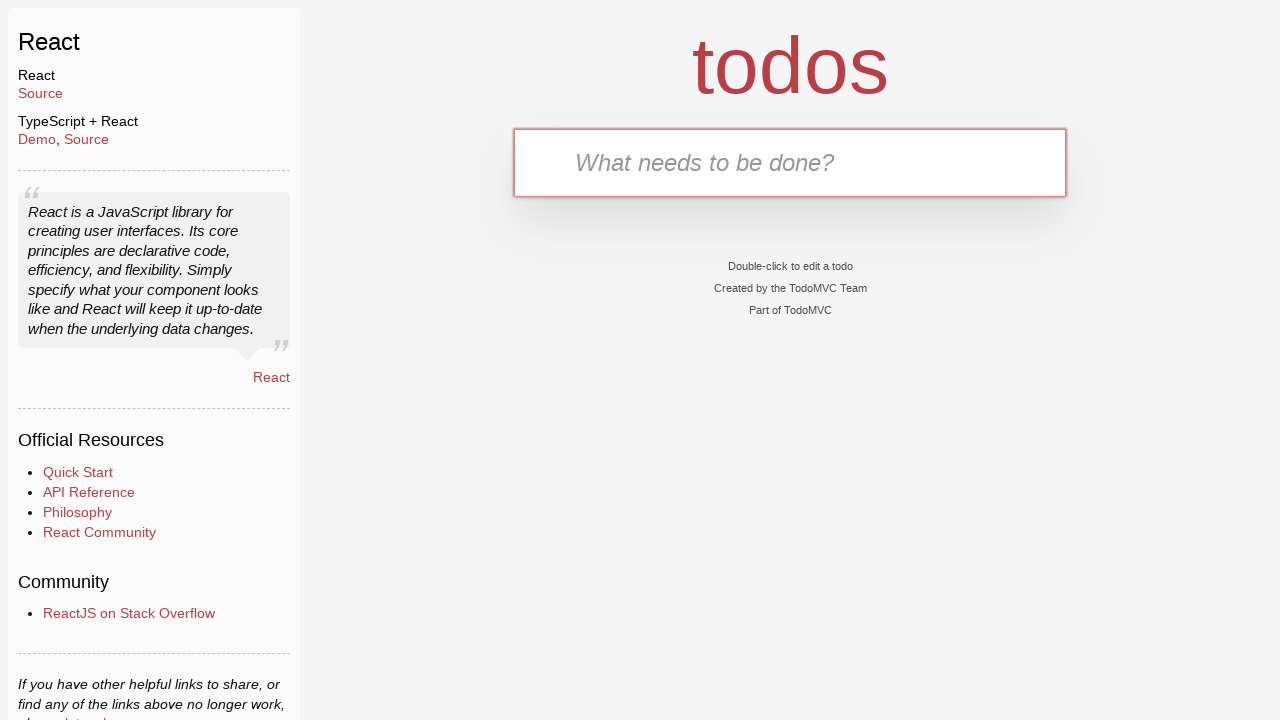

Filled new todo input with special symbols '!@£$' on .new-todo
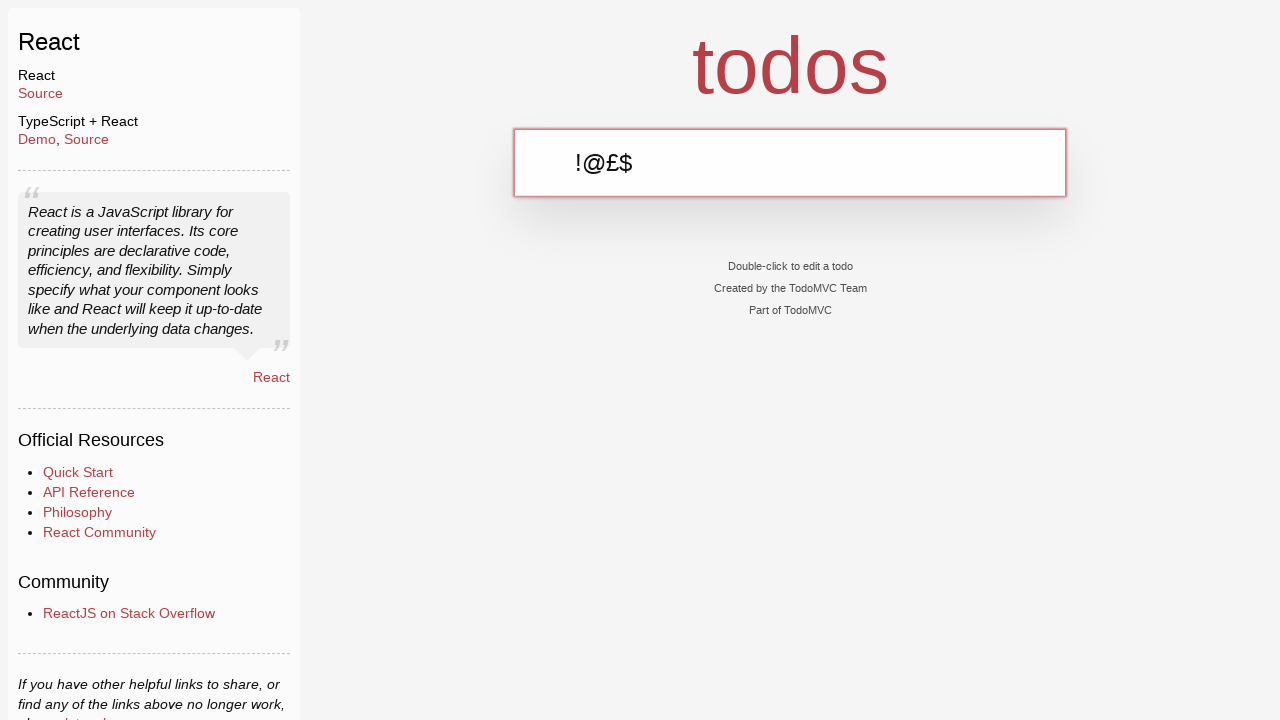

Pressed Enter to submit the todo item with special symbols on .new-todo
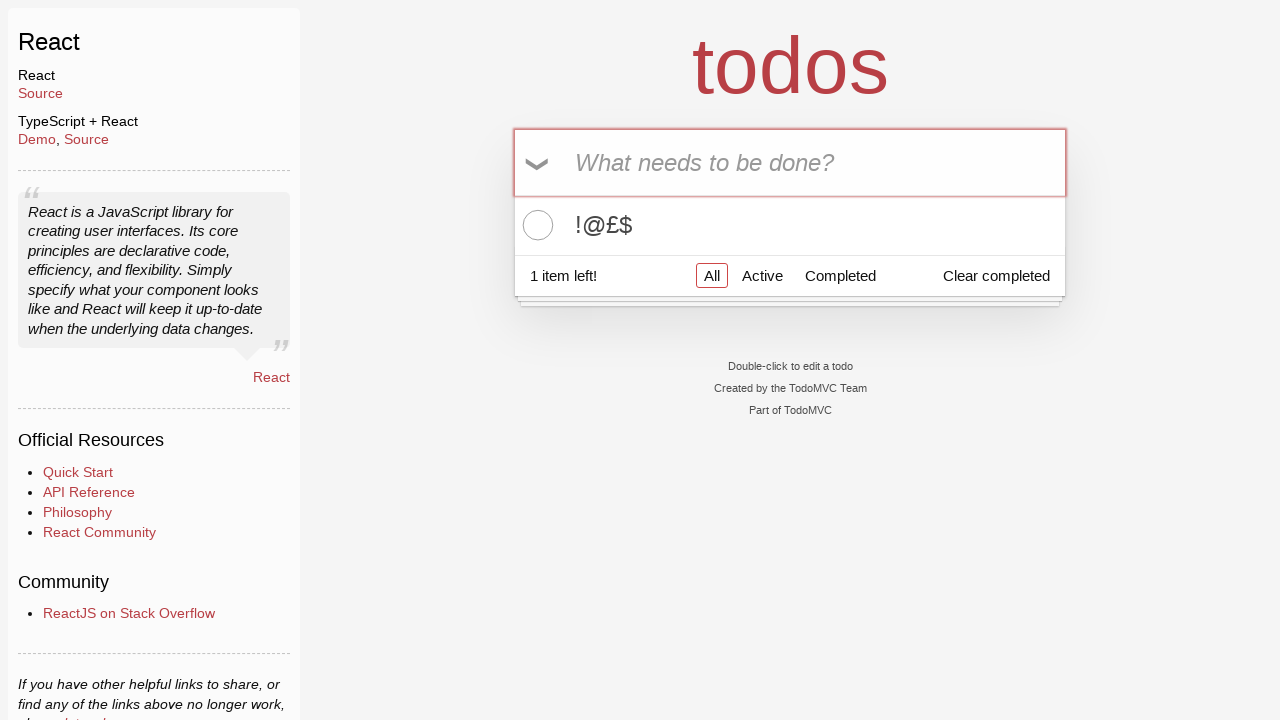

Verified that todo item with special symbols appears in the list
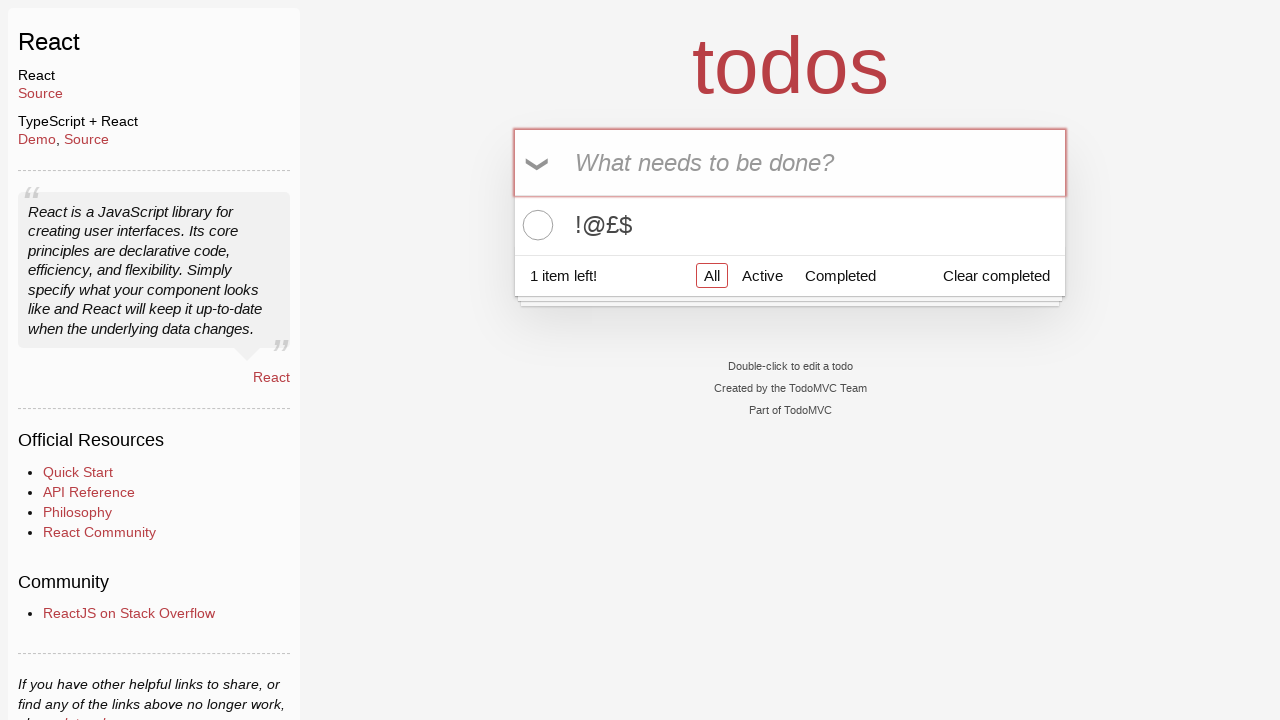

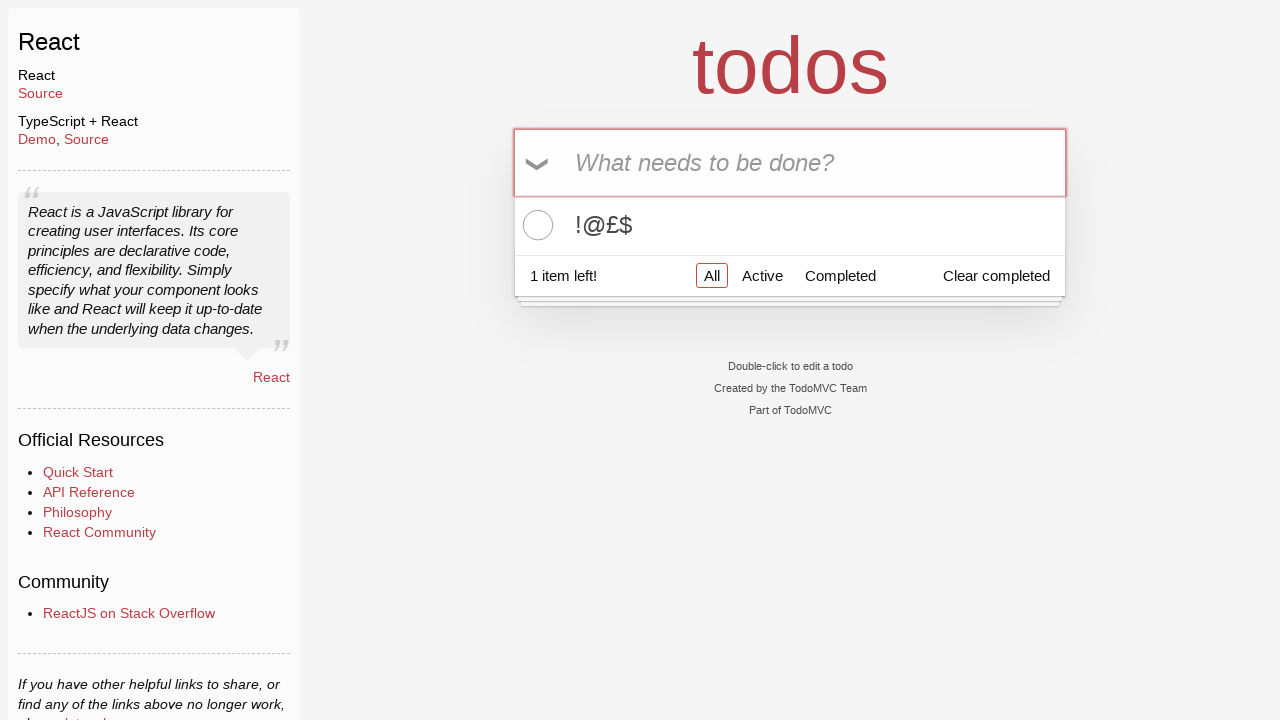